Tests child window handling by clicking a link that opens a new tab/page, waiting for the new page to load, and extracting text content from an element on the new page.

Starting URL: https://rahulshettyacademy.com/loginpagePractise/

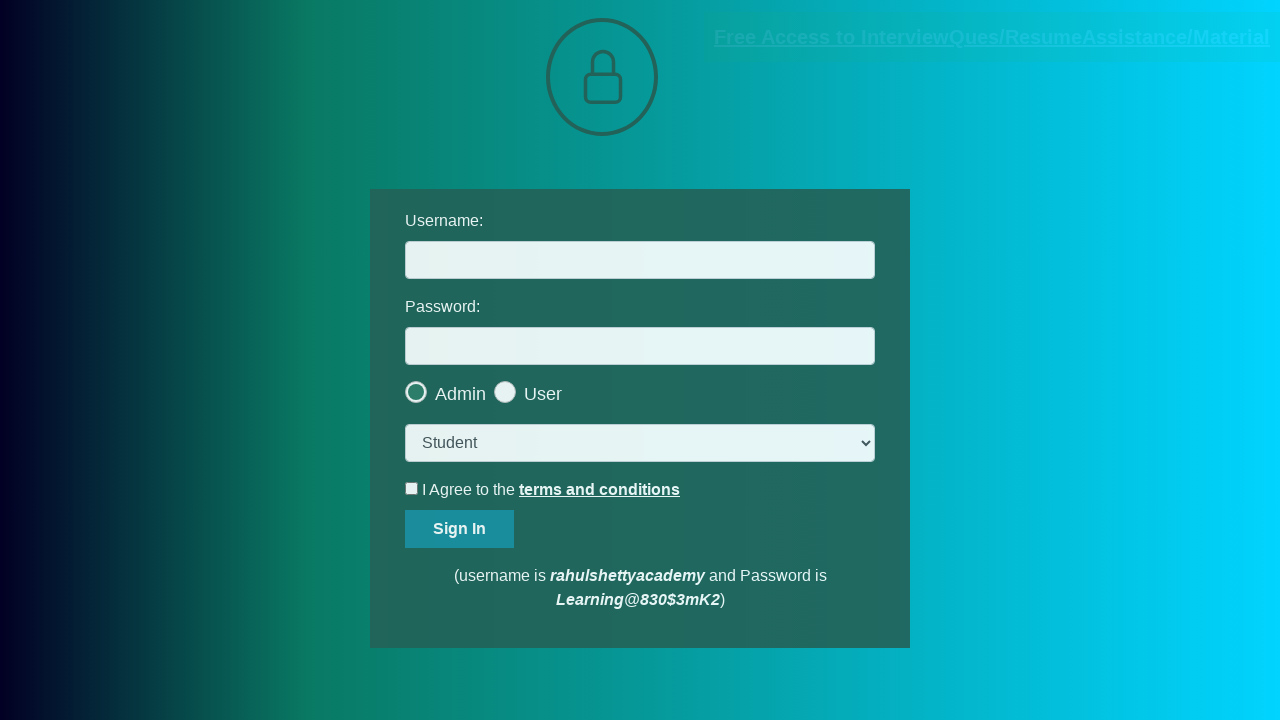

Located the blinking link that opens a new page
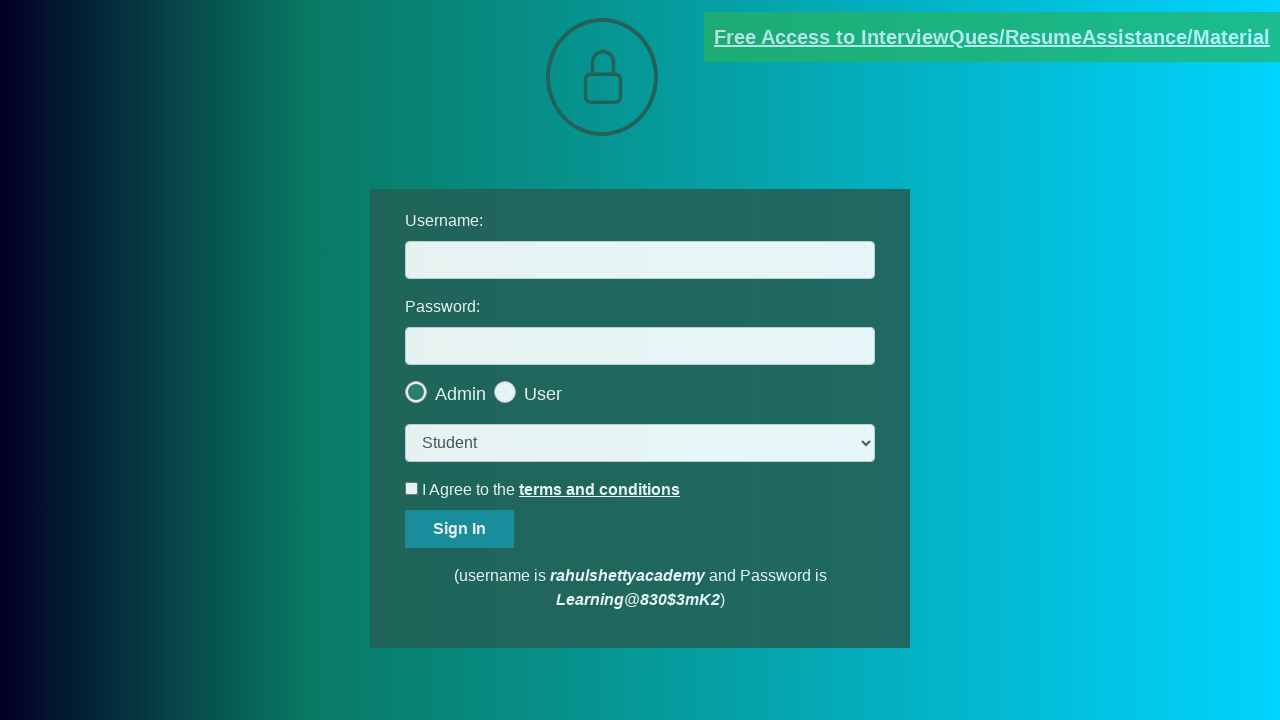

Clicked the blinking link to open a new page at (992, 37) on [href*='documents-request']
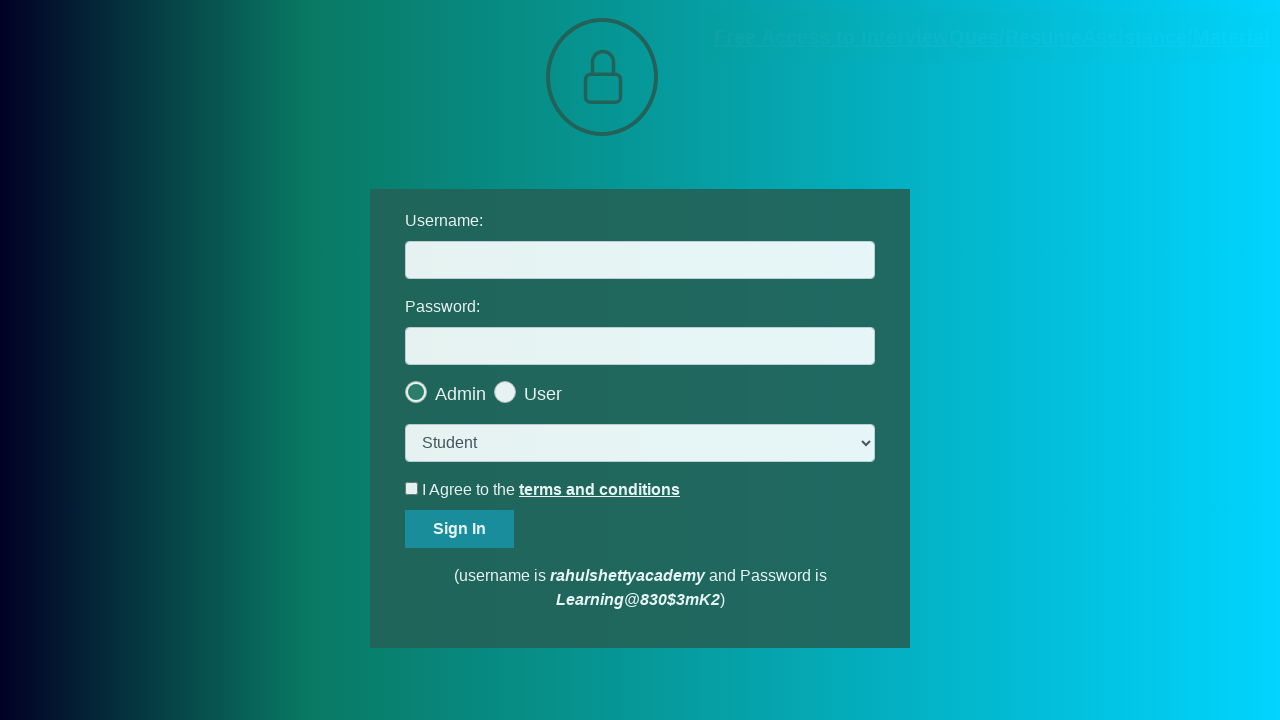

Captured the new page object
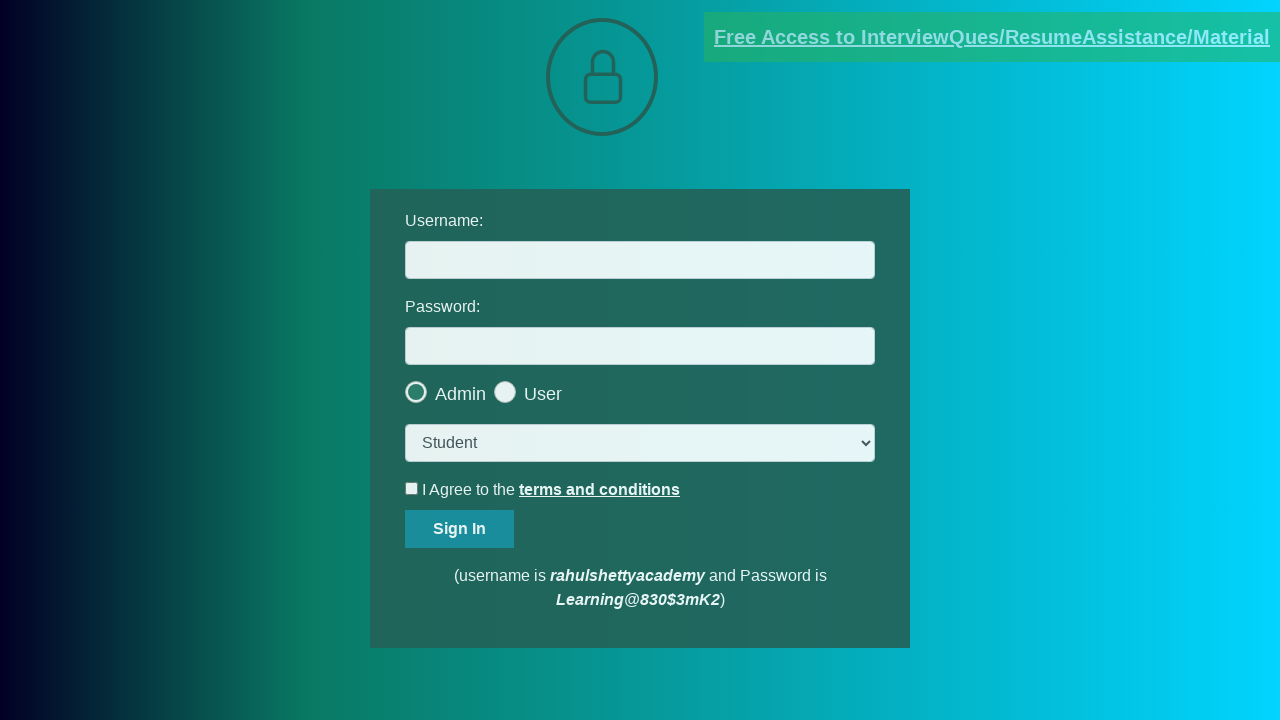

New page fully loaded
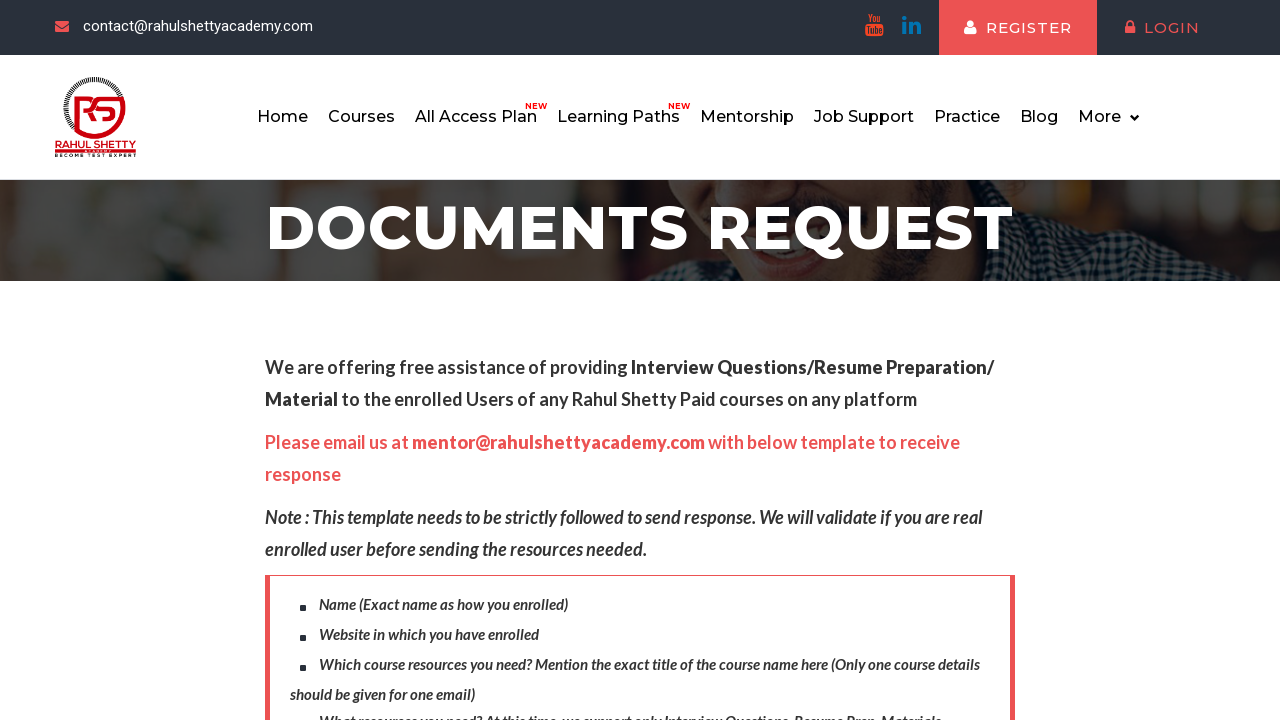

Extracted text content from red element: 'Please email us at mentor@rahulshettyacademy.com with below template to receive response '
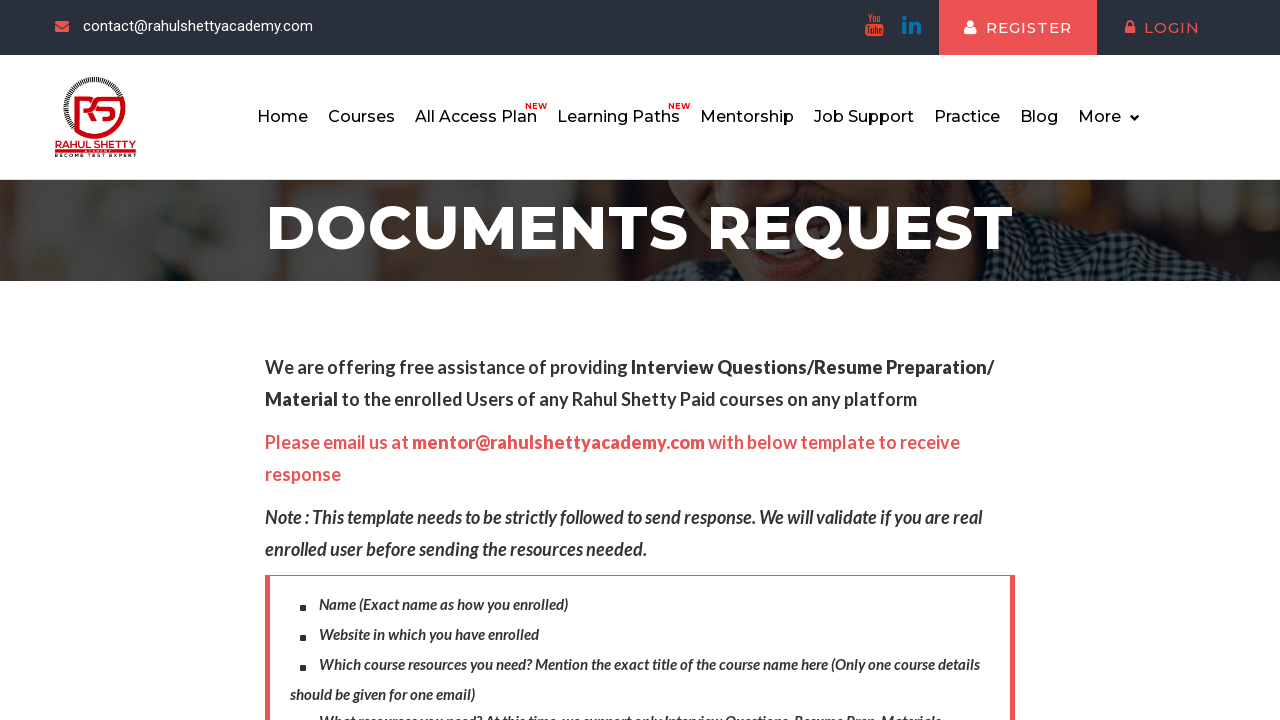

Verified red element exists on new page
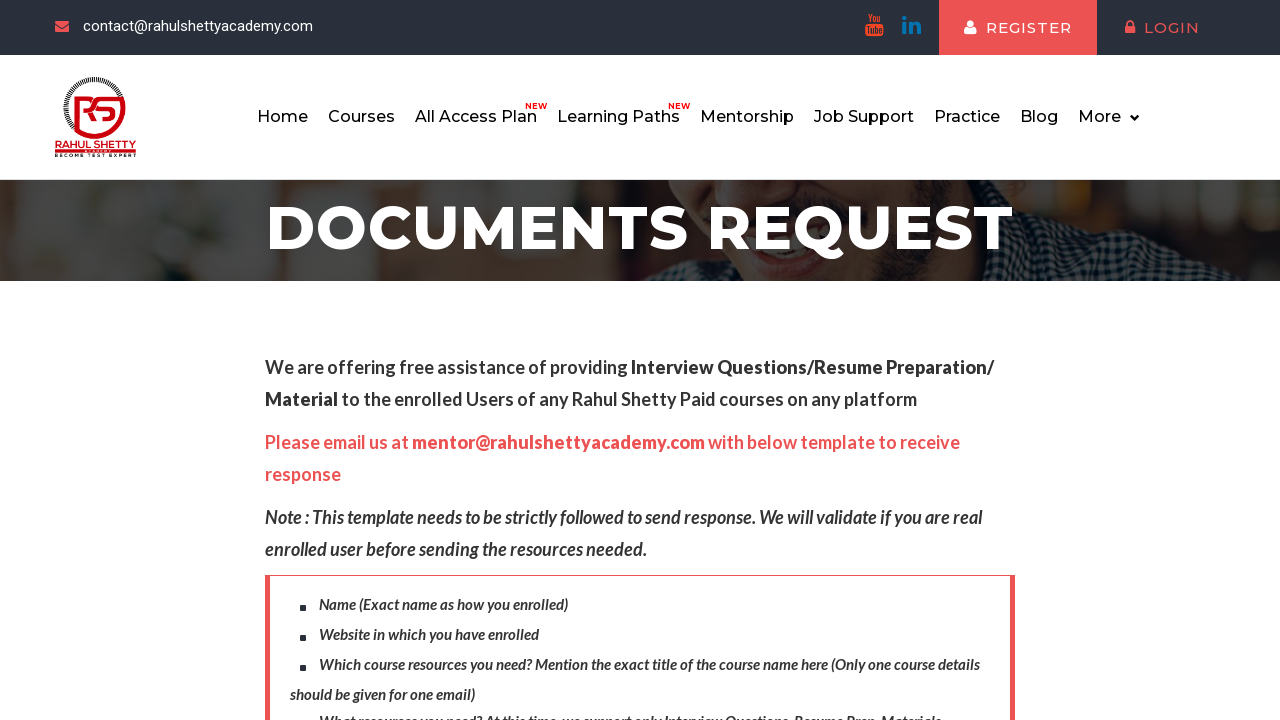

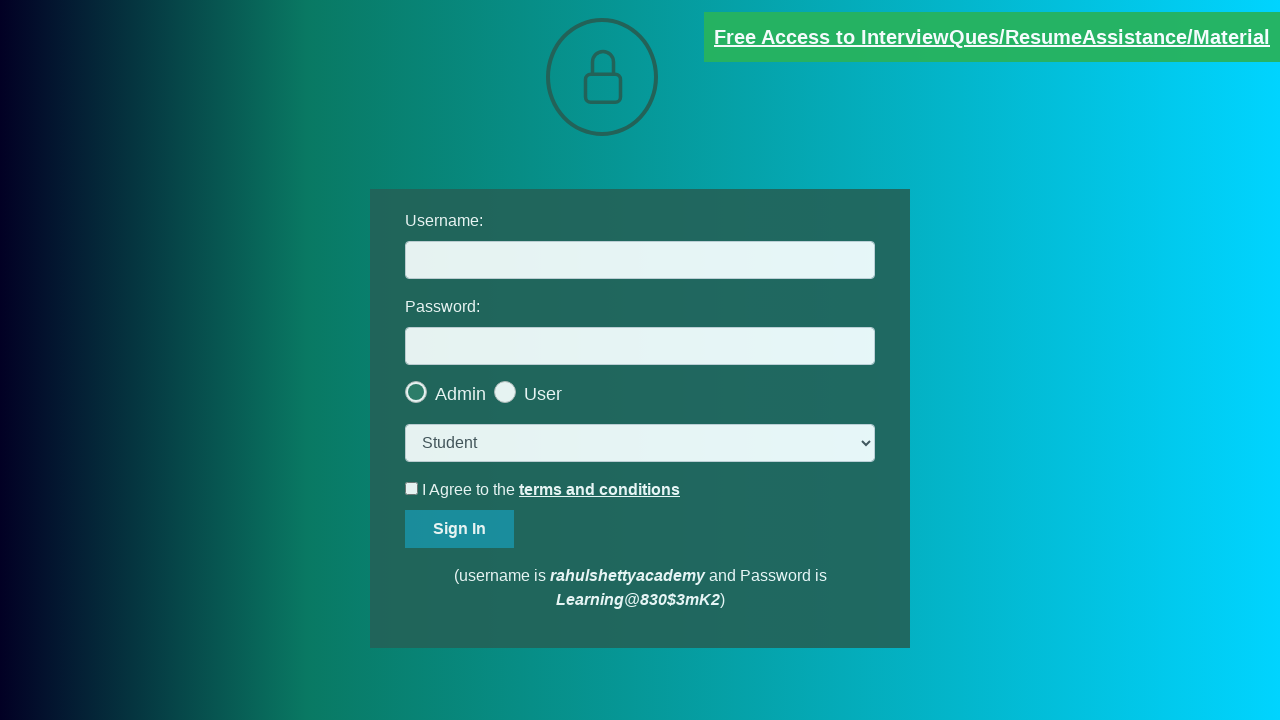